Tests window switching functionality by opening a new window, navigating to a different page, then switching back to fill a form field

Starting URL: https://rahulshettyacademy.com/angularpractice/

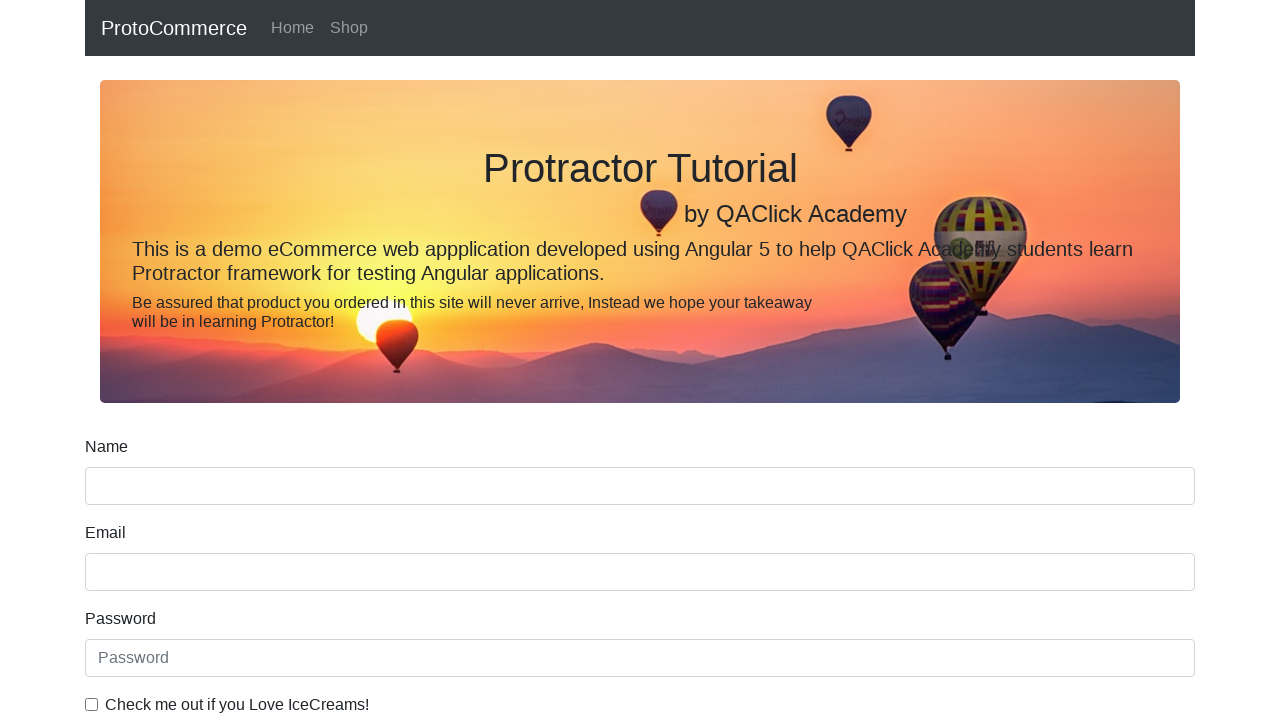

Opened a new browser window/tab
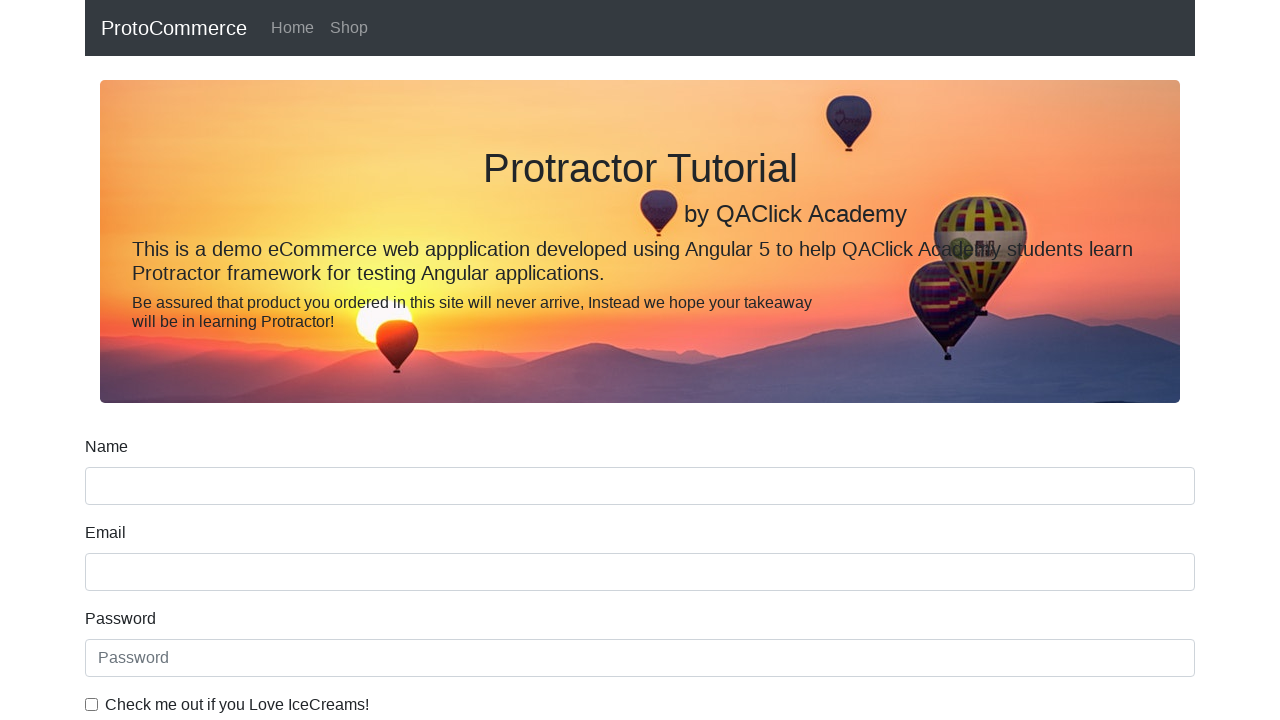

Navigated new window to https://rahulshettyacademy.com/
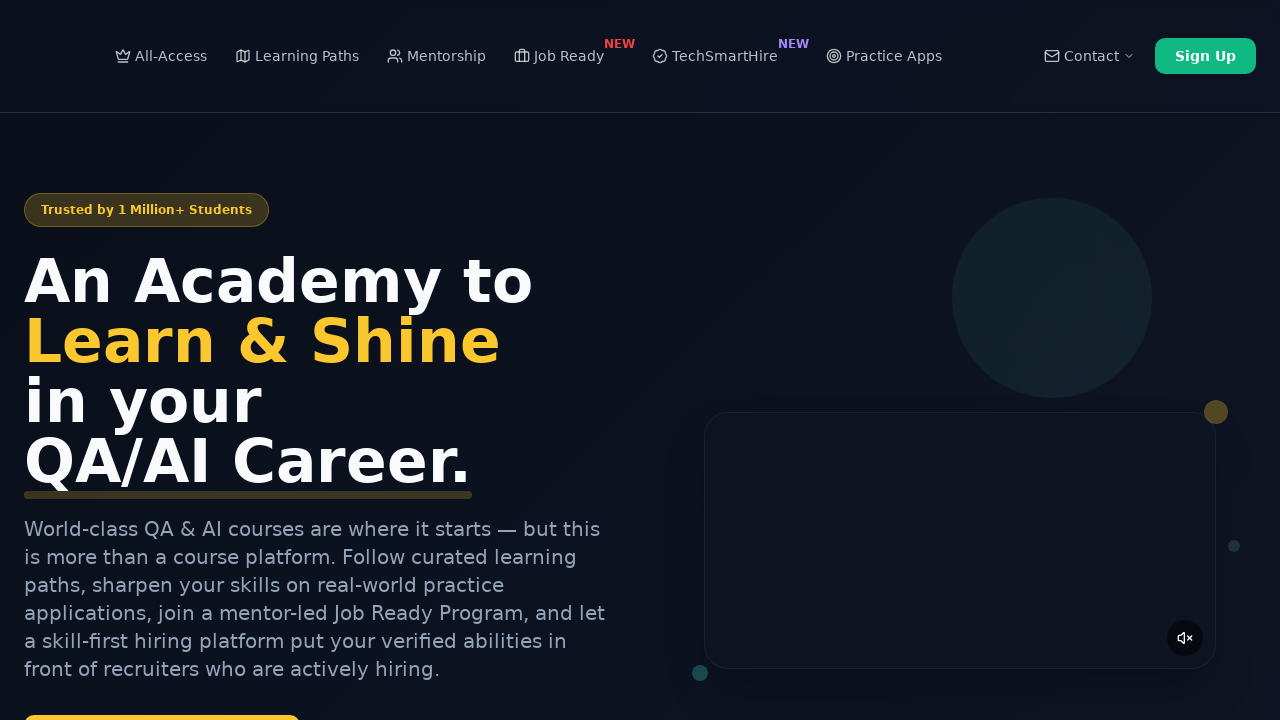

Course links loaded in new window
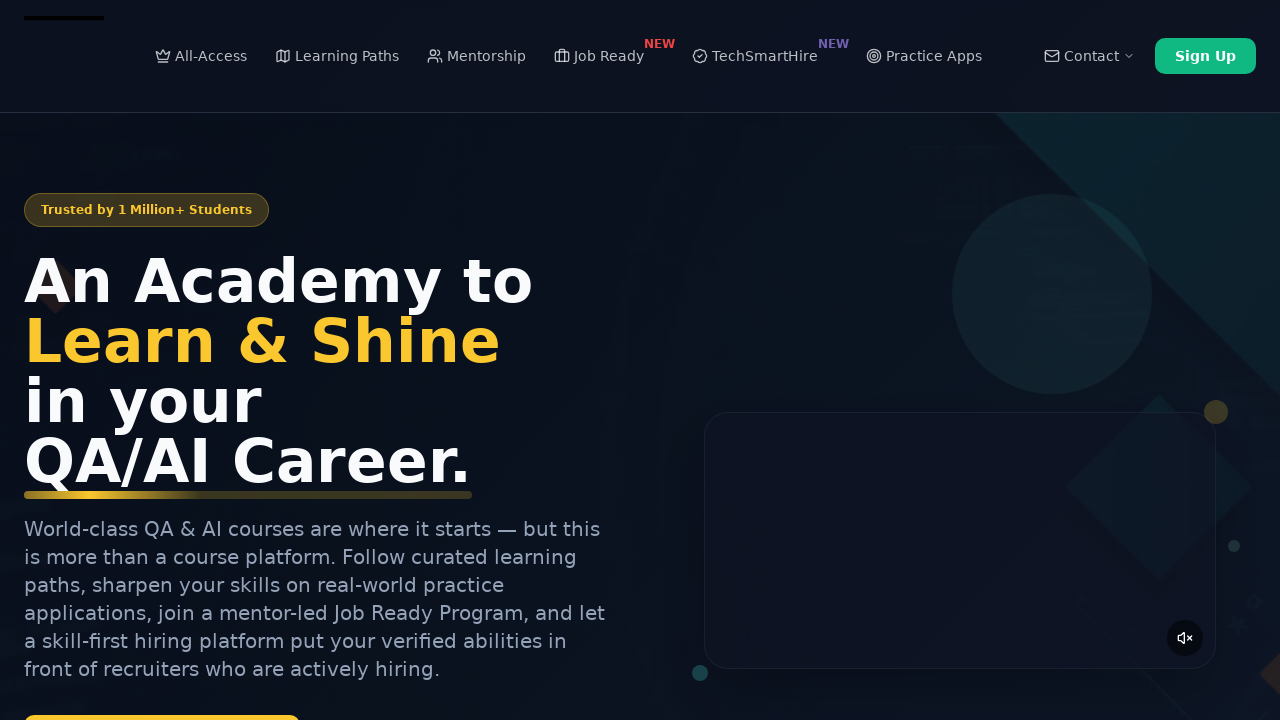

Filled name field with 'Test Course Name' on original page on input[name='name']
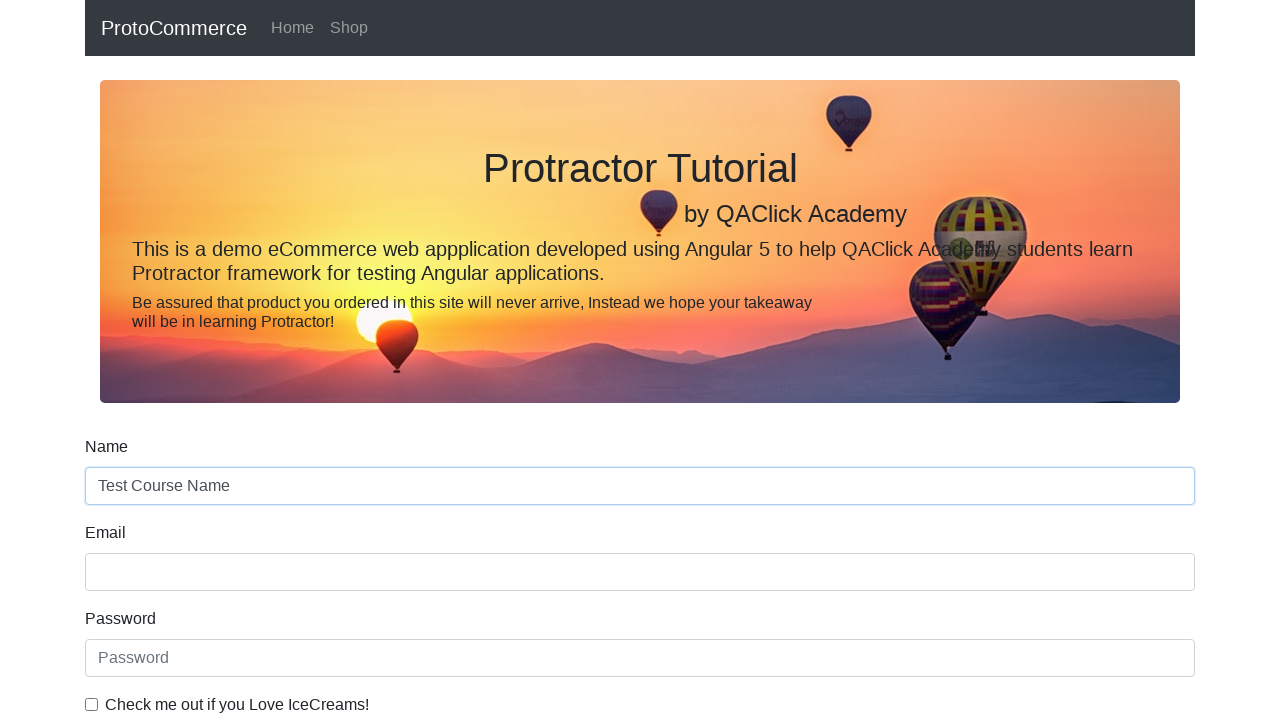

Closed the new browser window
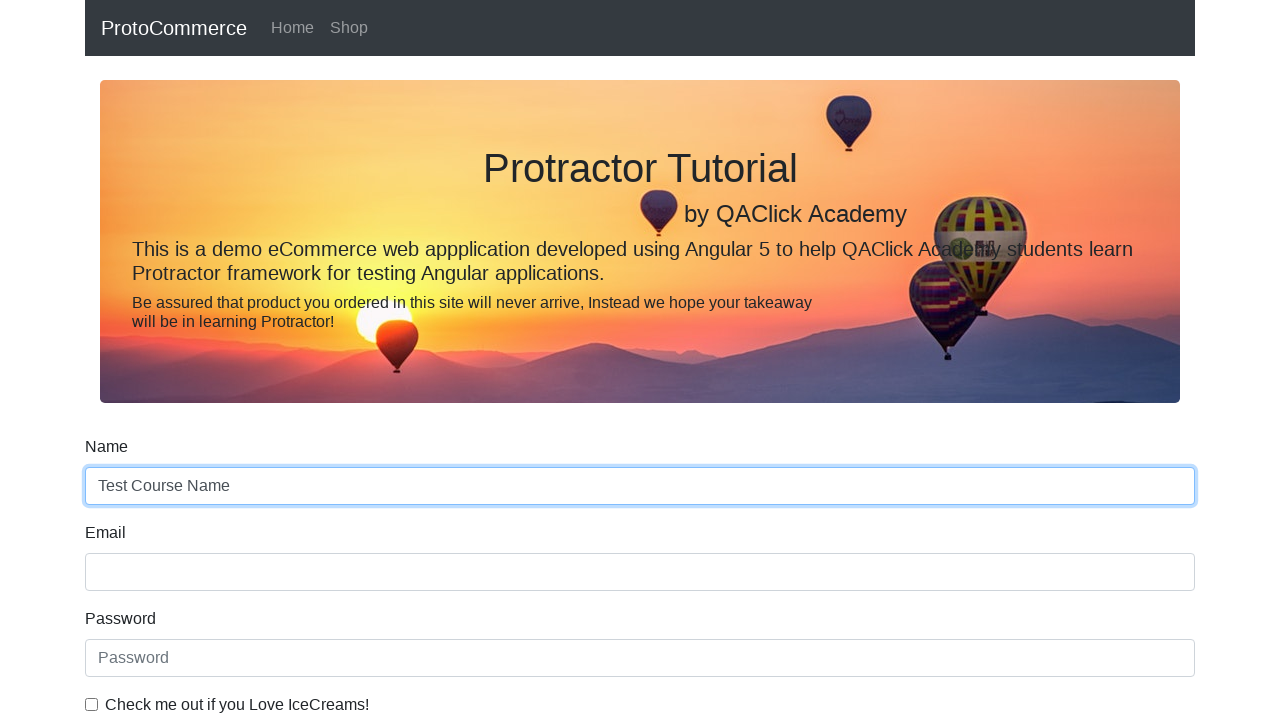

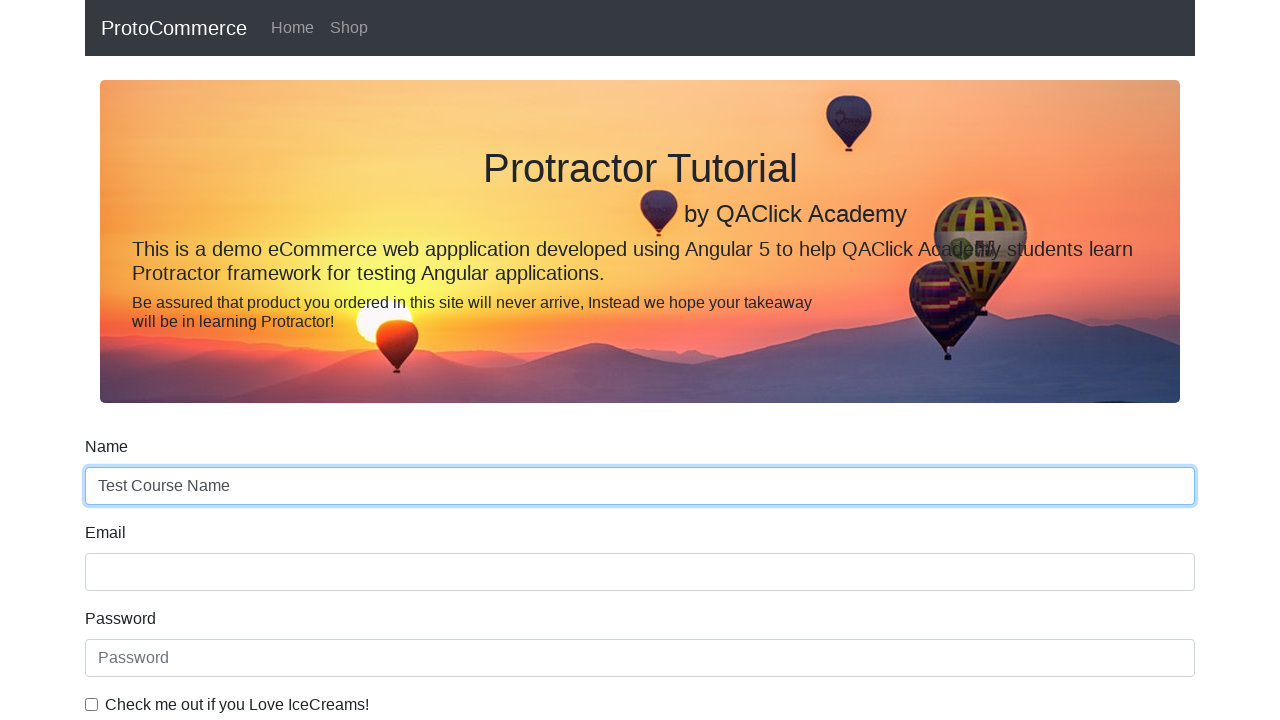